Tests the forgot password page by locating various elements using CSS selectors and XPath, clicking navigation links, filling the email input field, and submitting the password retrieval form

Starting URL: https://practice.cydeo.com/forgot_password

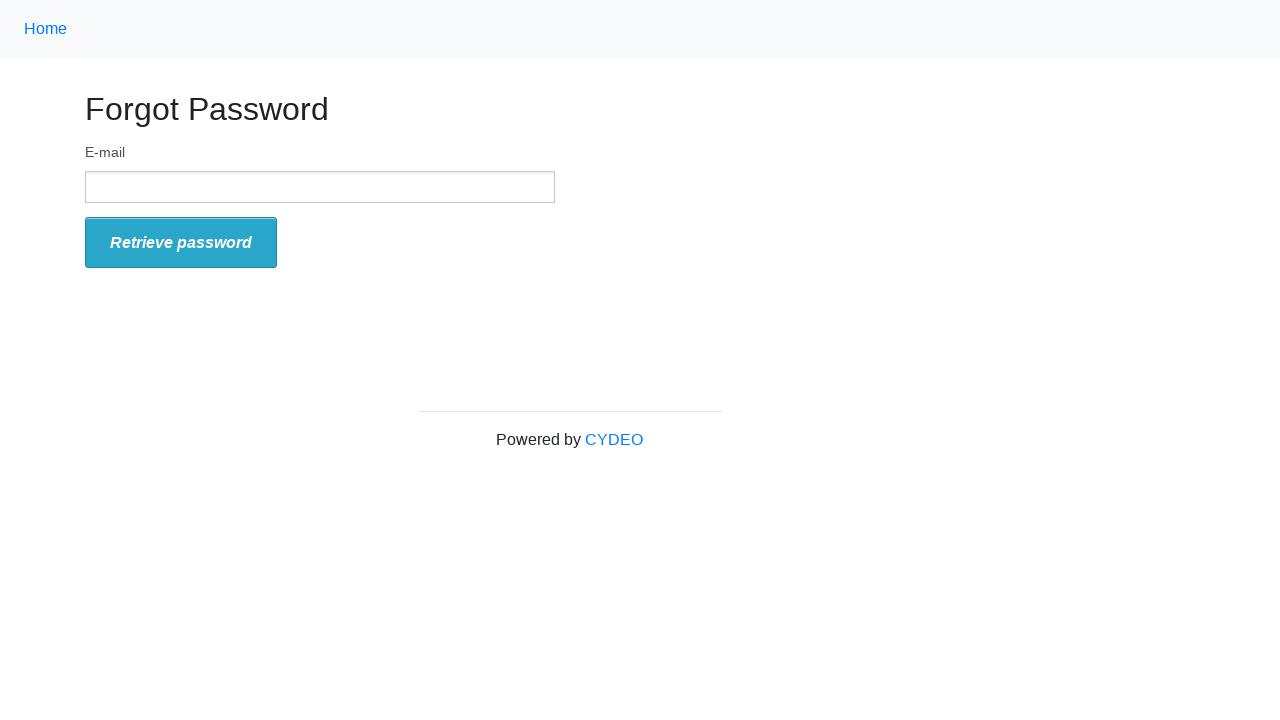

Clicked 'Home' link using CSS selector at (46, 29) on a[class='nav-link']
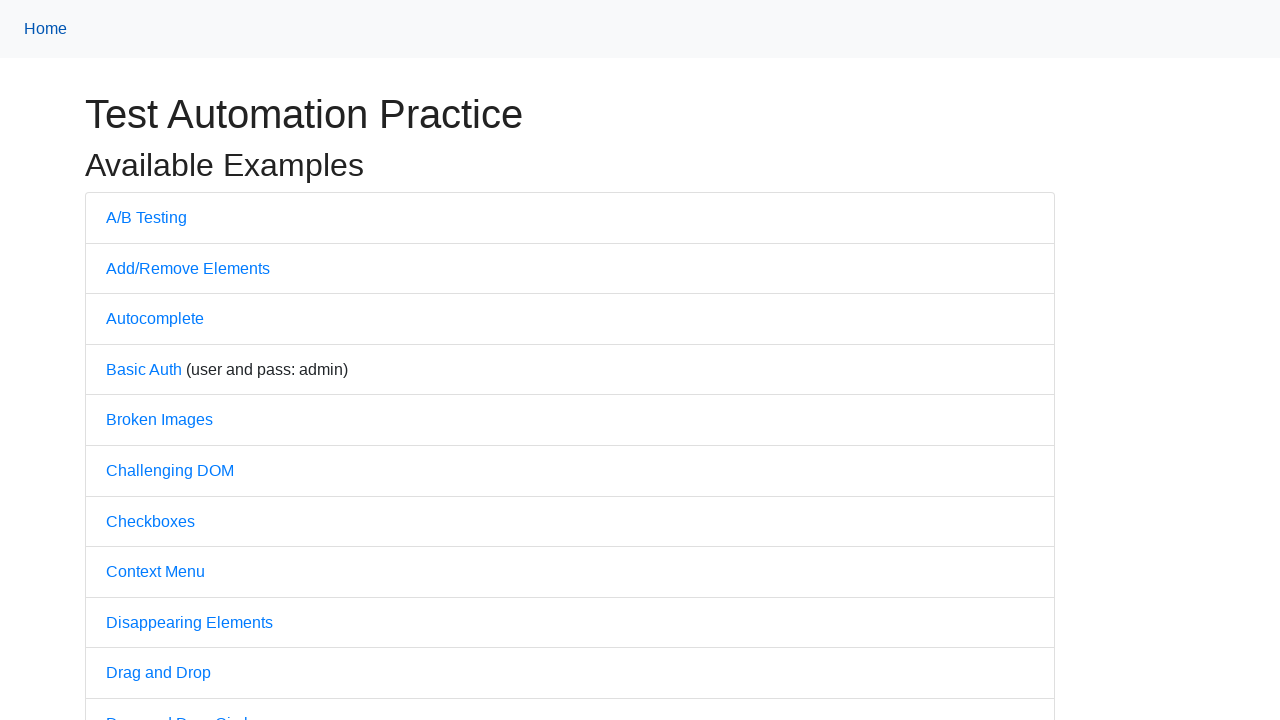

Navigated back to forgot password page
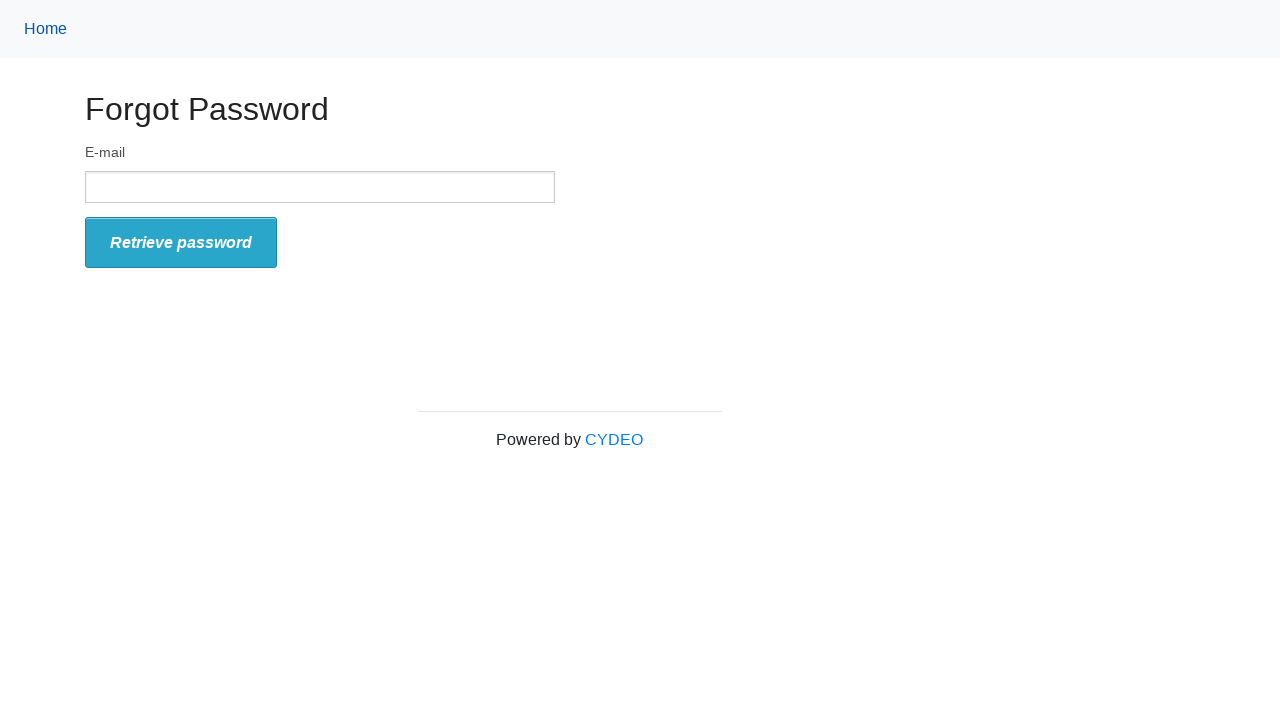

Clicked 'Home' link using XPath at (46, 29) on xpath=//a[@class='nav-link']
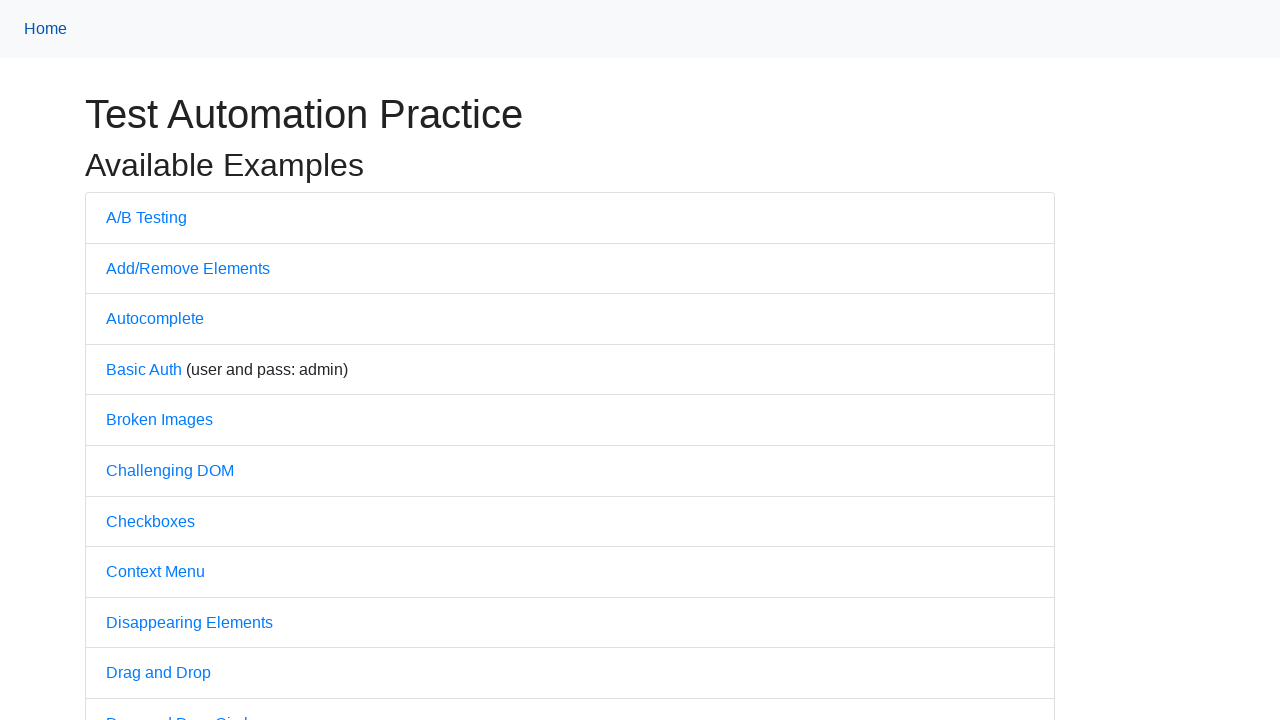

Navigated back to forgot password page
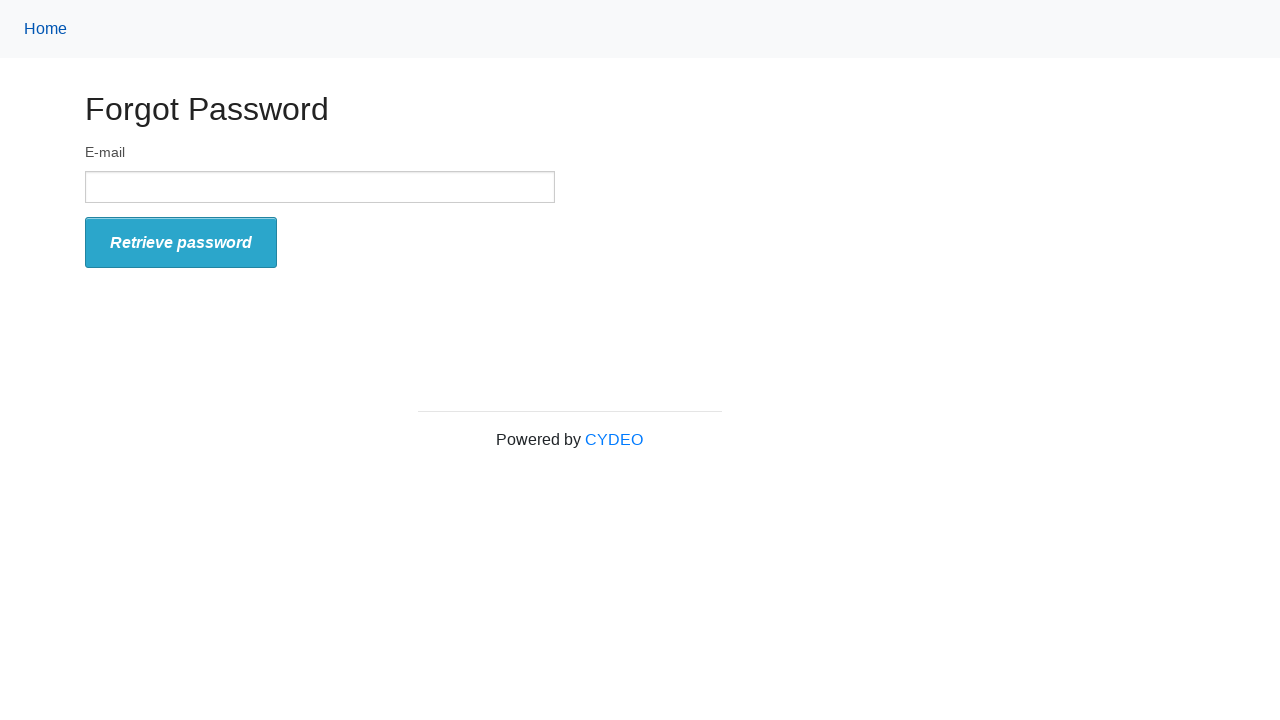

Filled email input with 'testuser123@gmail.com' using CSS selector on input[type='text']
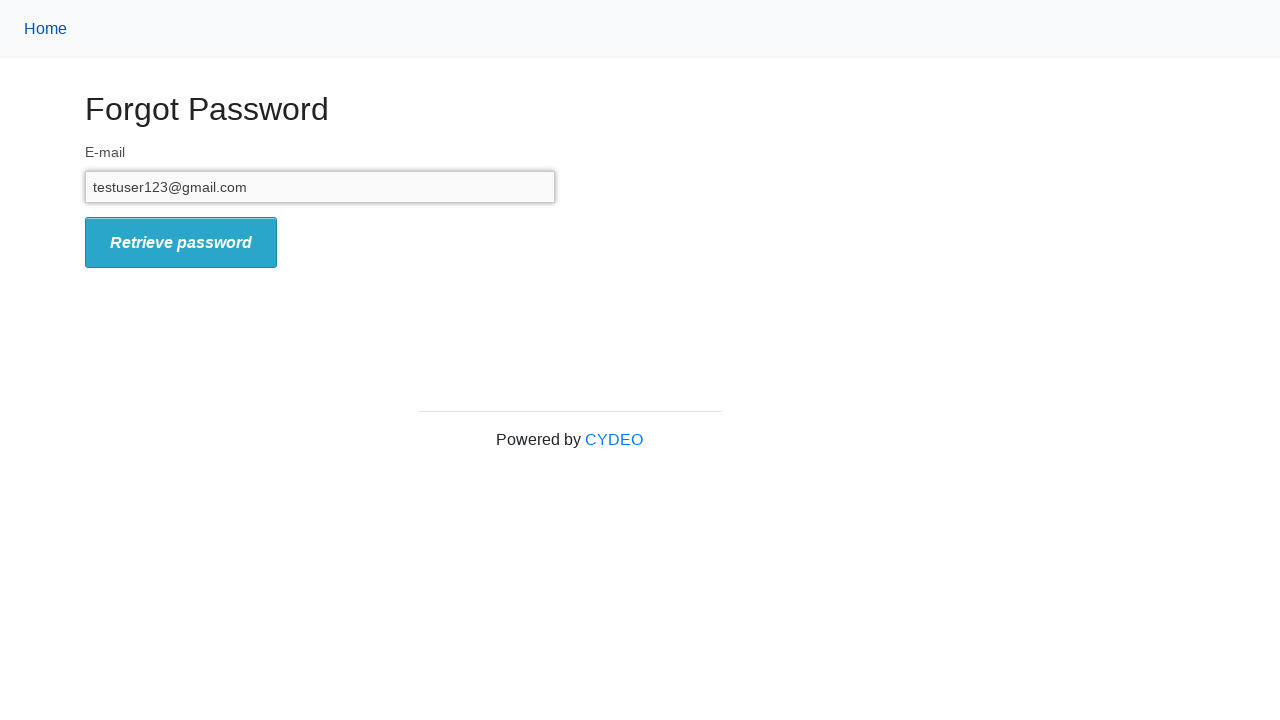

Cleared email input field on input[type='text']
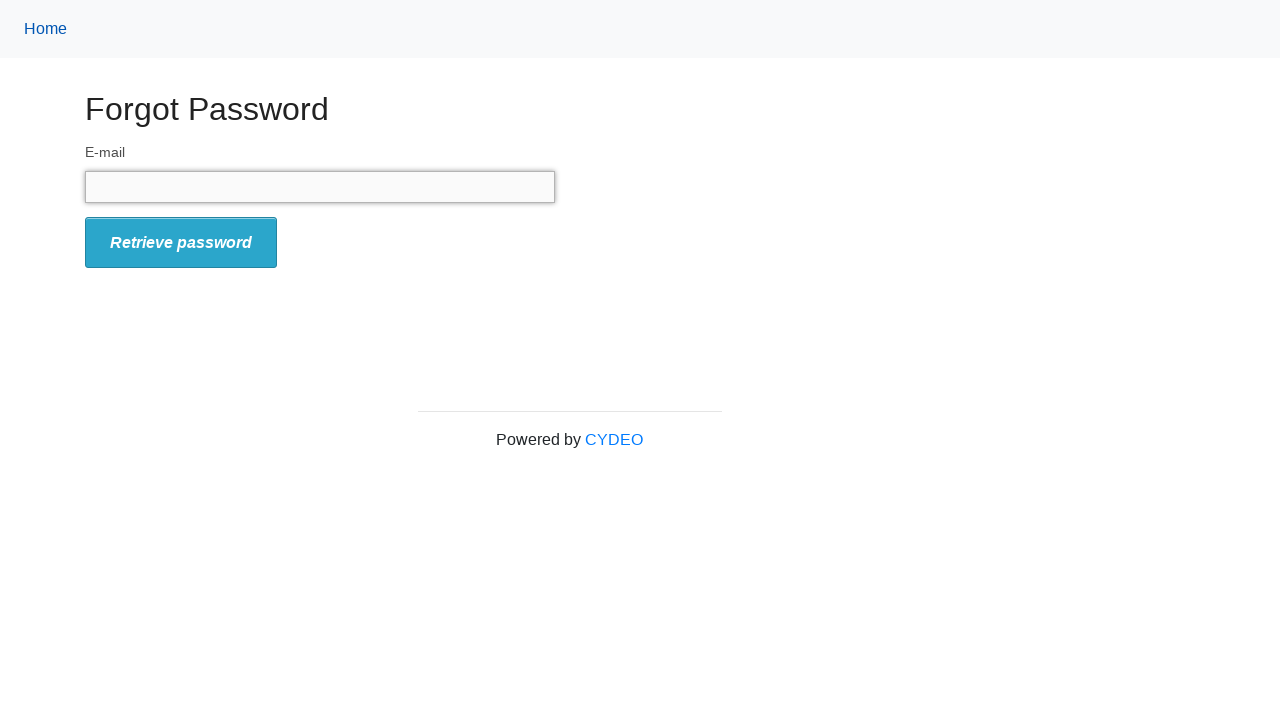

Filled email input with 'testuser456@yahoo.com' using XPath on //input[@name='email']
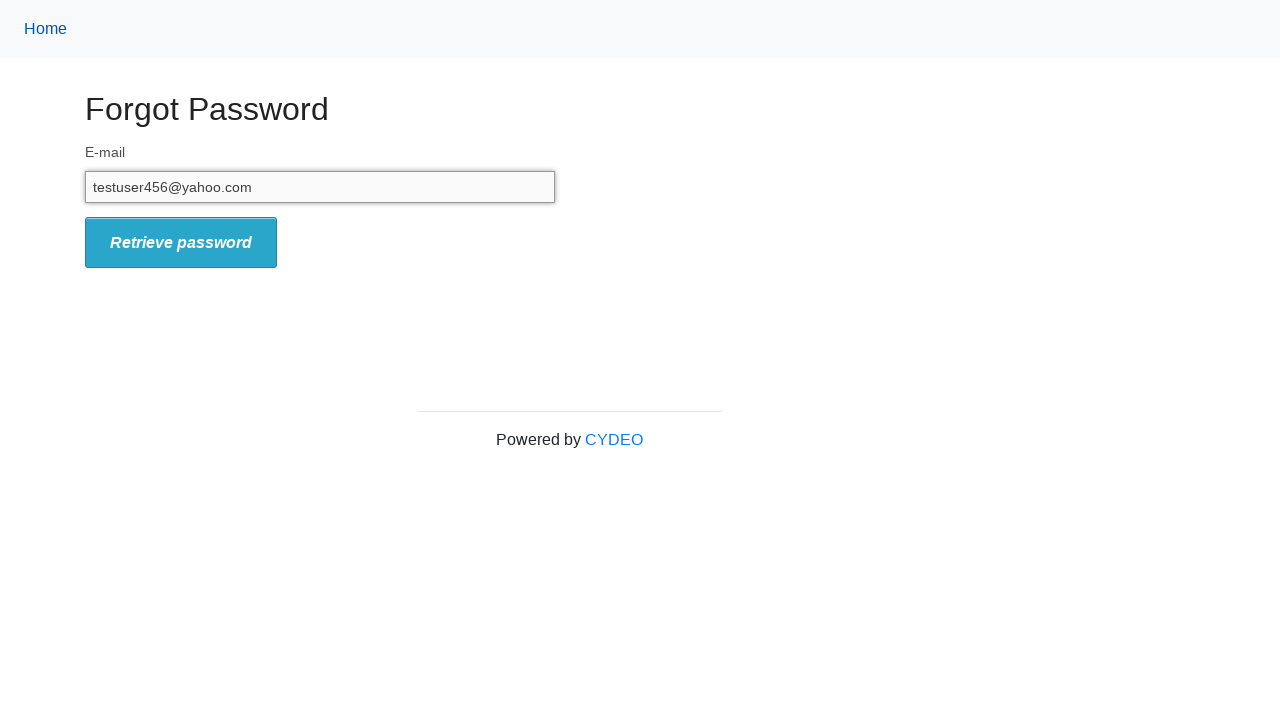

Cleared email input field on input[type='text']
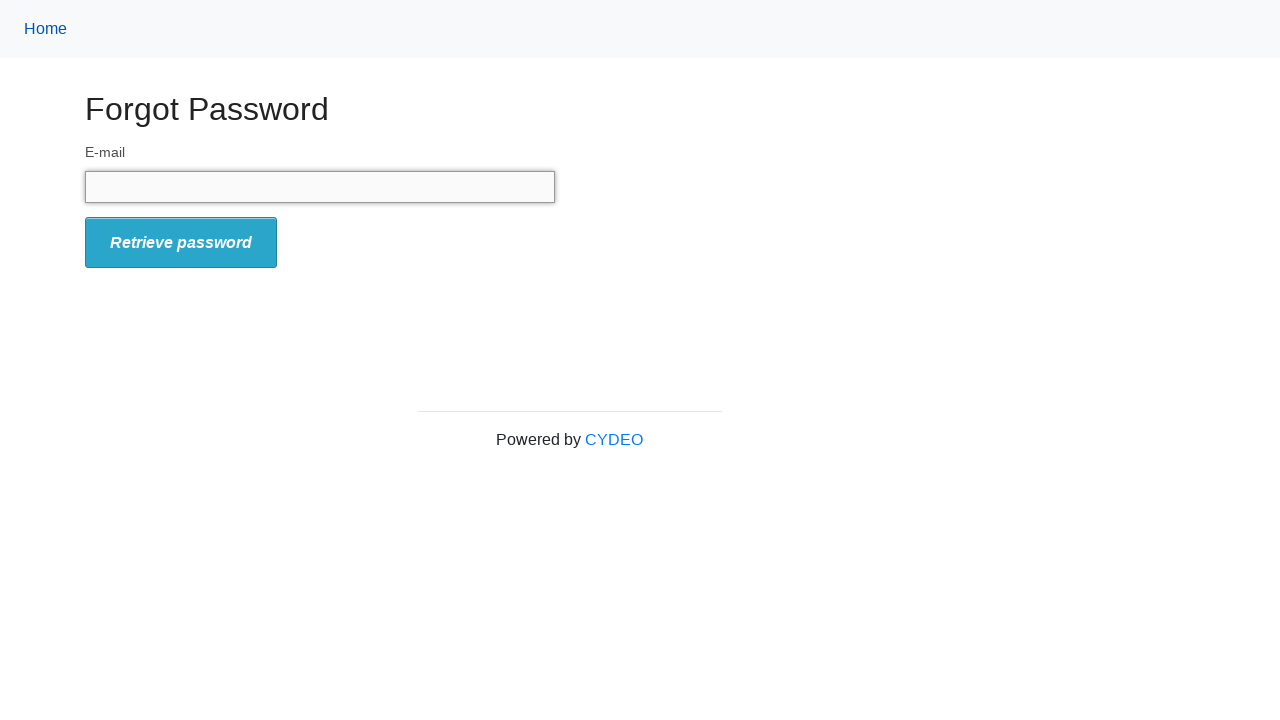

Clicked 'Retrieve password' button using XPath at (181, 243) on xpath=//button[@id='form_submit']
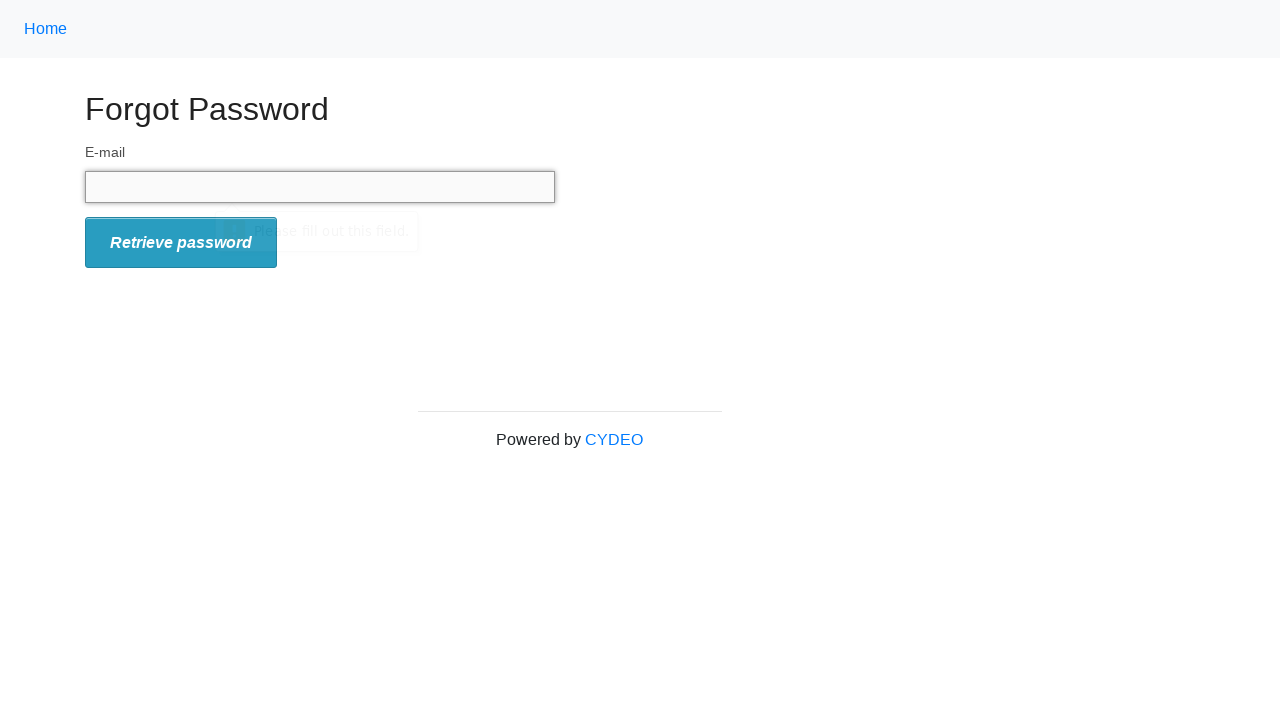

Clicked 'Retrieve password' button using ID selector at (181, 243) on #form_submit
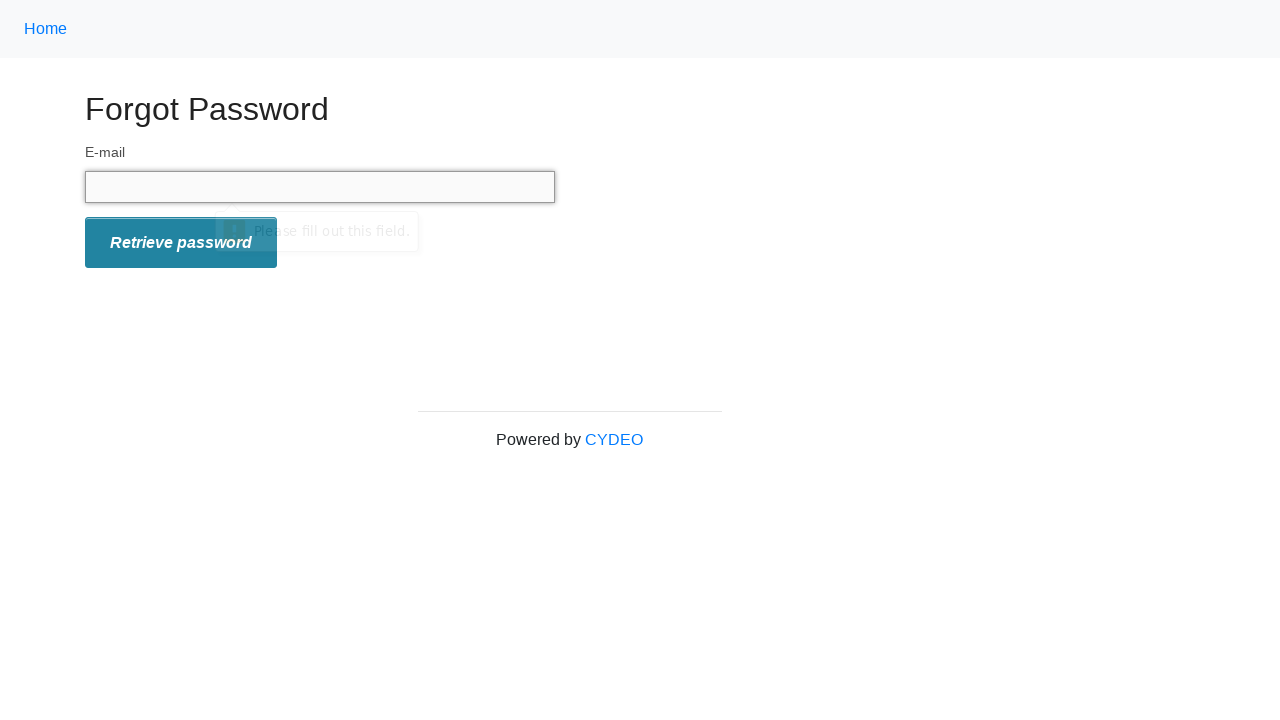

Verified 'Home' navigation link element is present
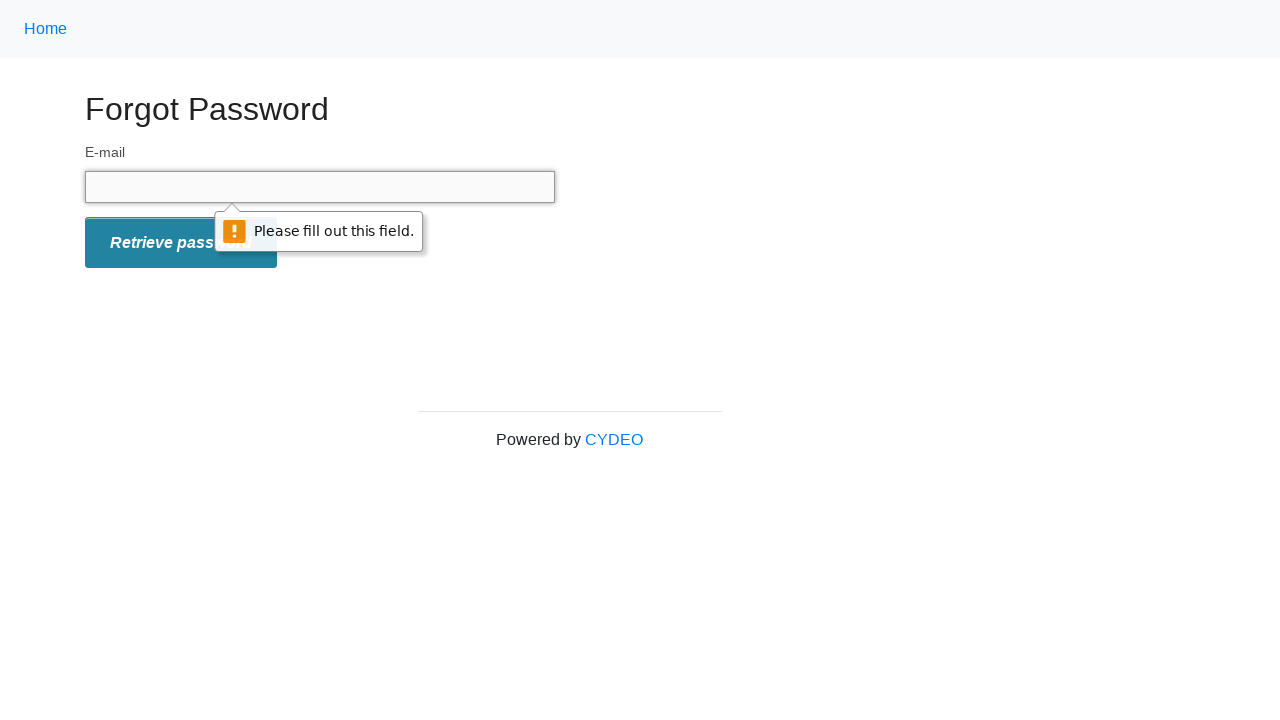

Verified page heading element is present
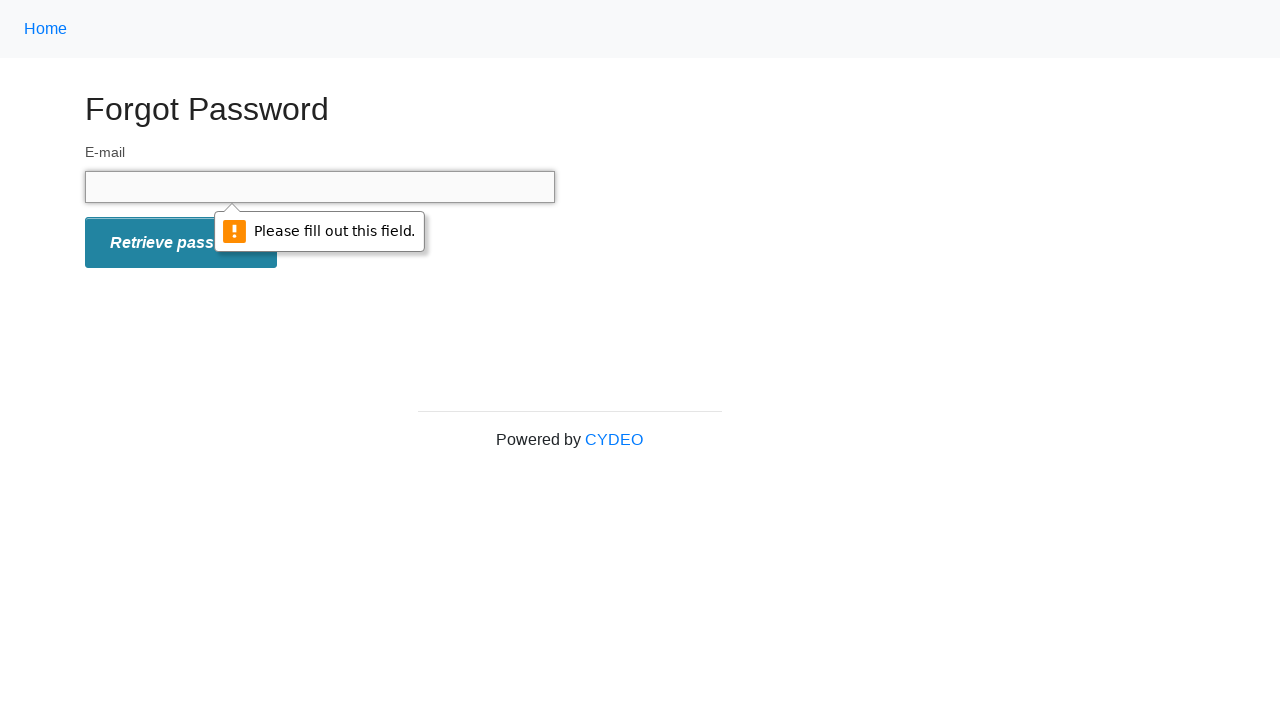

Verified email label element is present
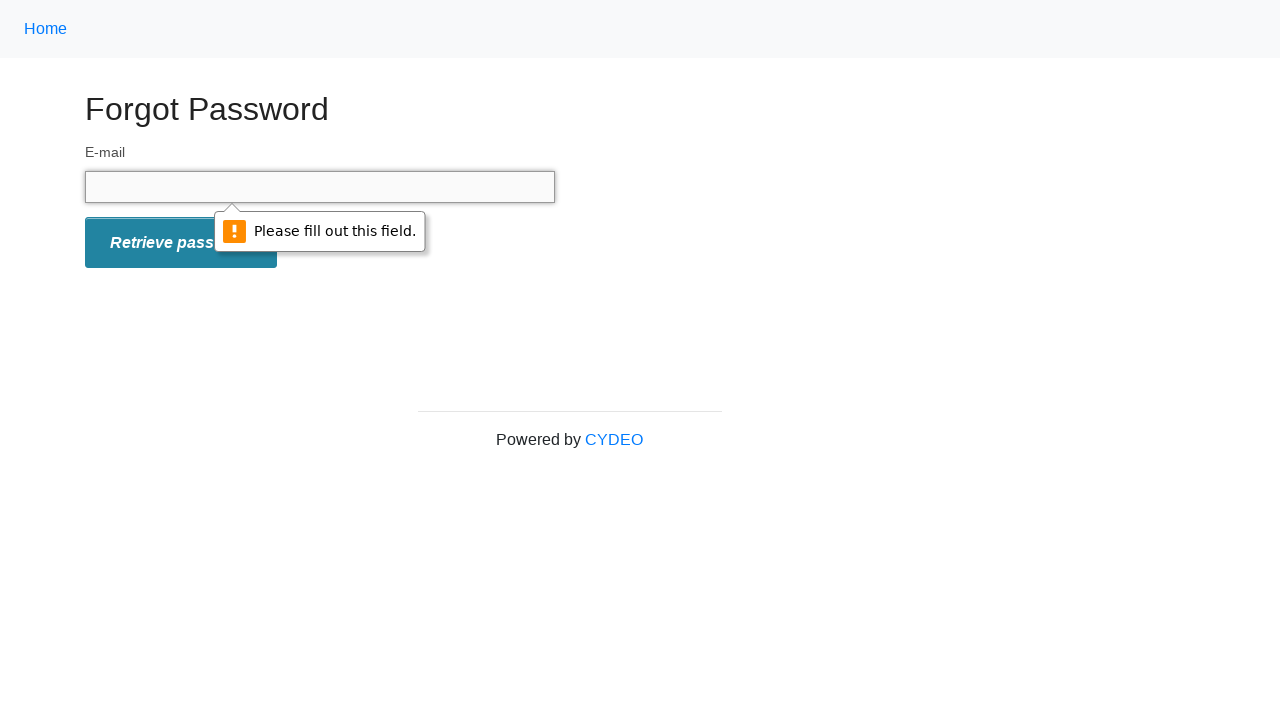

Verified email input element is present
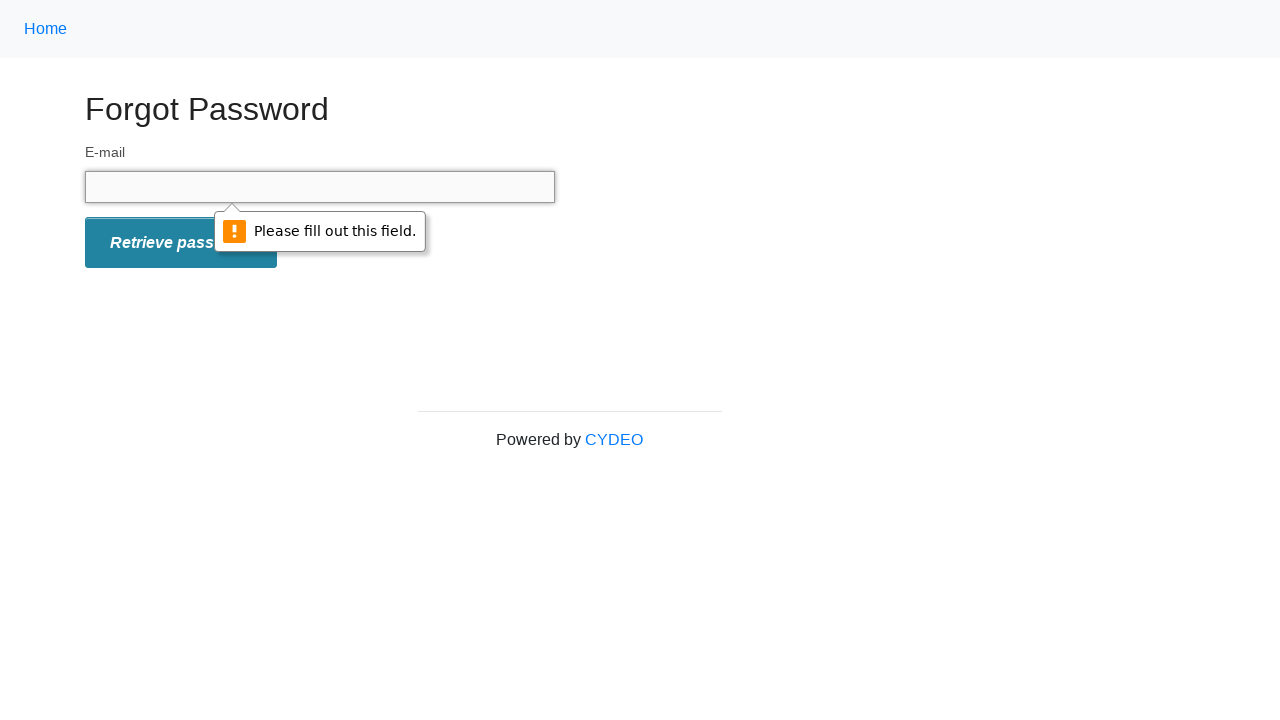

Verified 'Retrieve password' button element is present
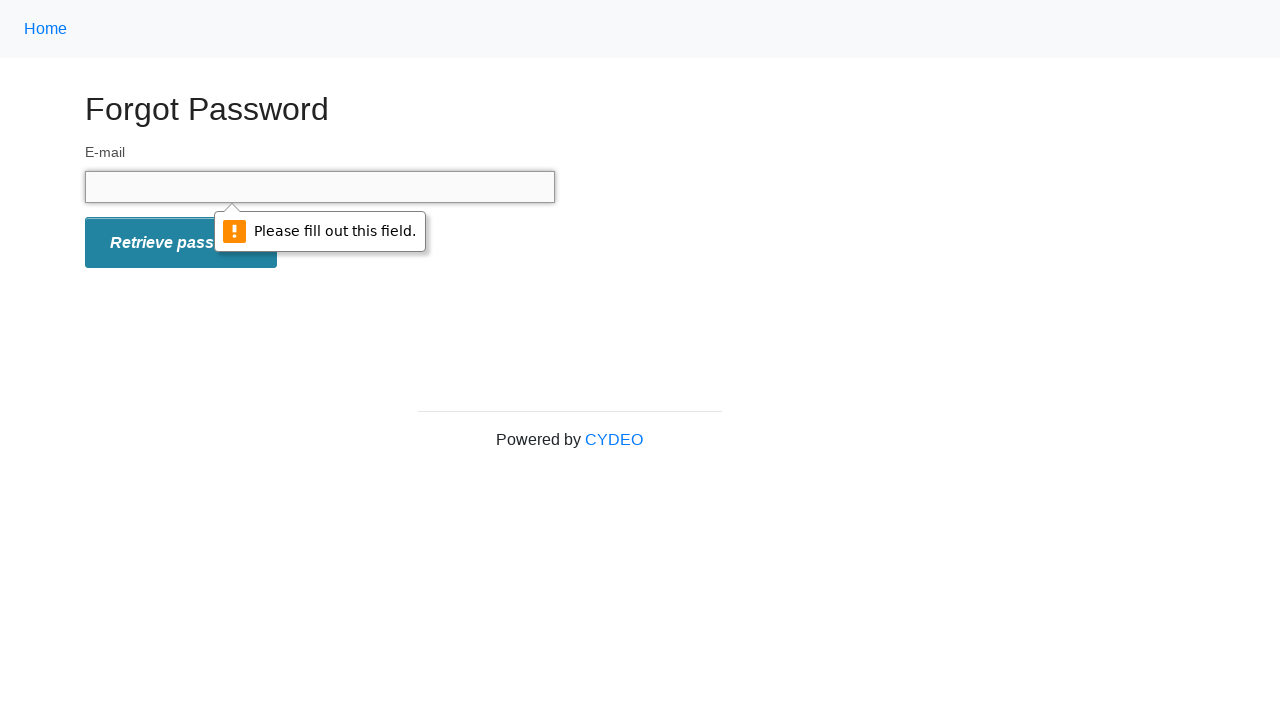

Verified centered div element is present
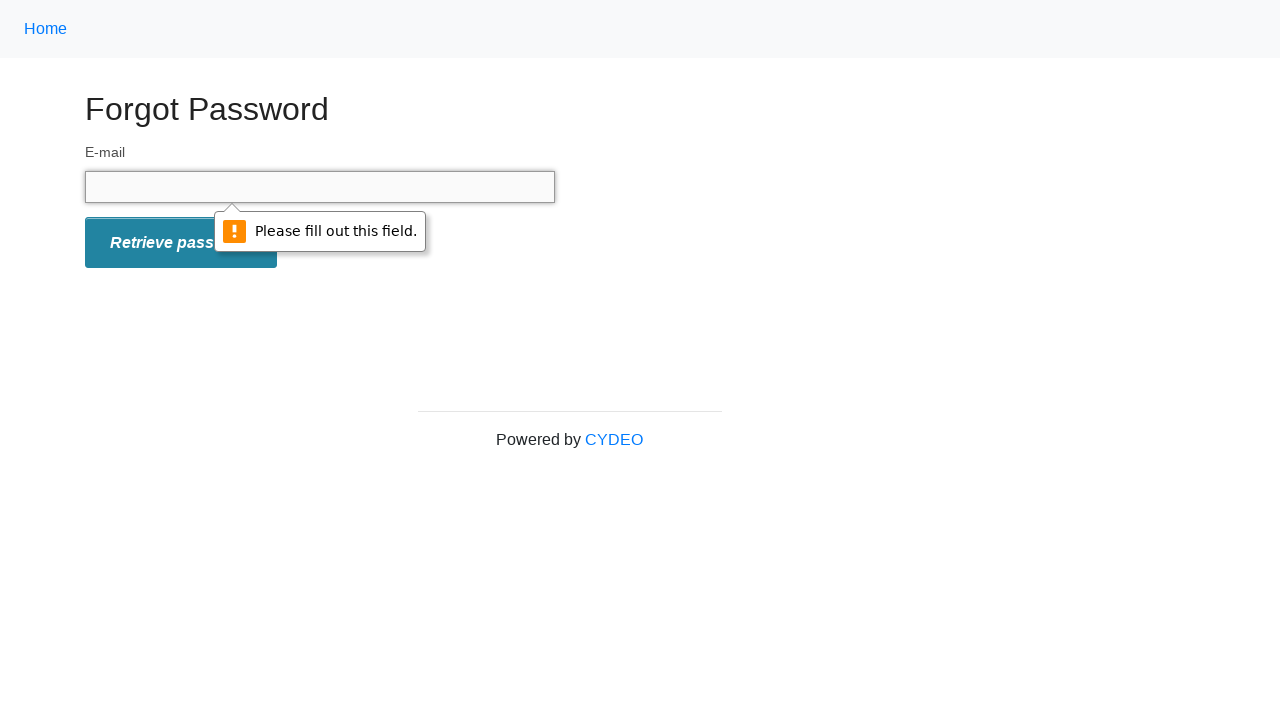

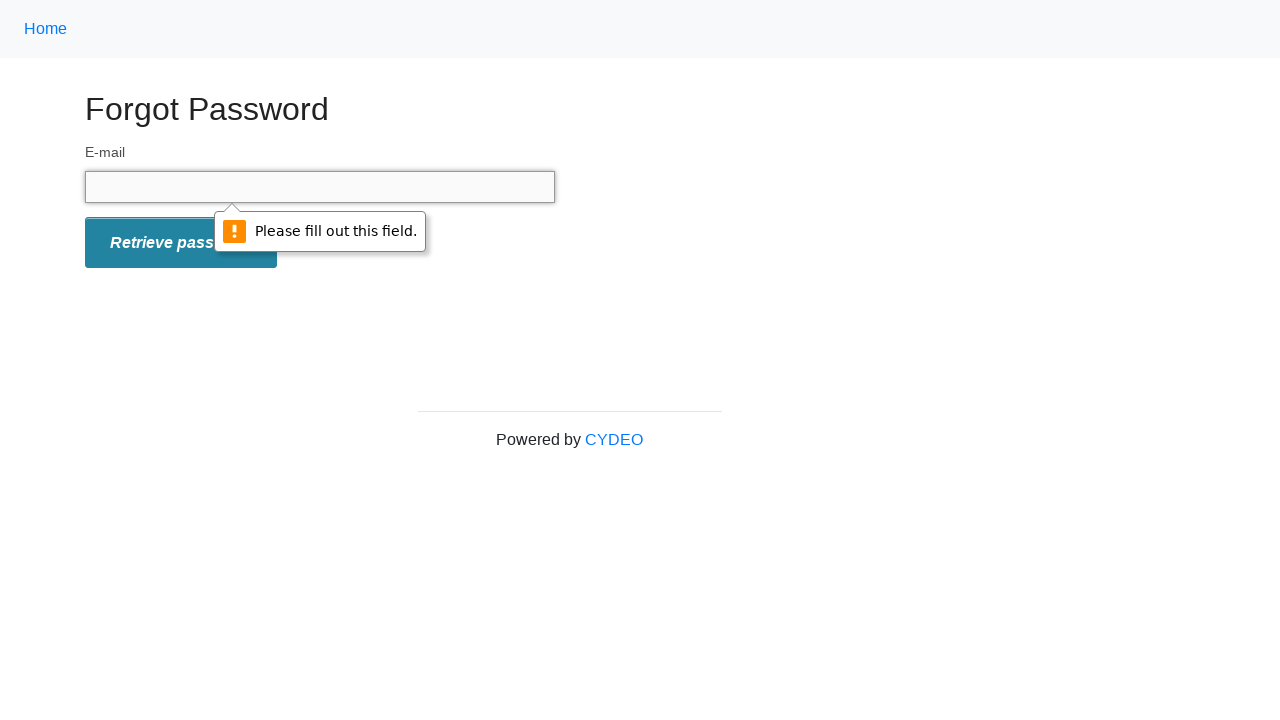